Tests the add/remove elements functionality by clicking the "Add Element" button, verifying a "Delete" button appears, clicking the Delete button, and verifying the Delete button is removed.

Starting URL: https://practice.cydeo.com/add_remove_elements/

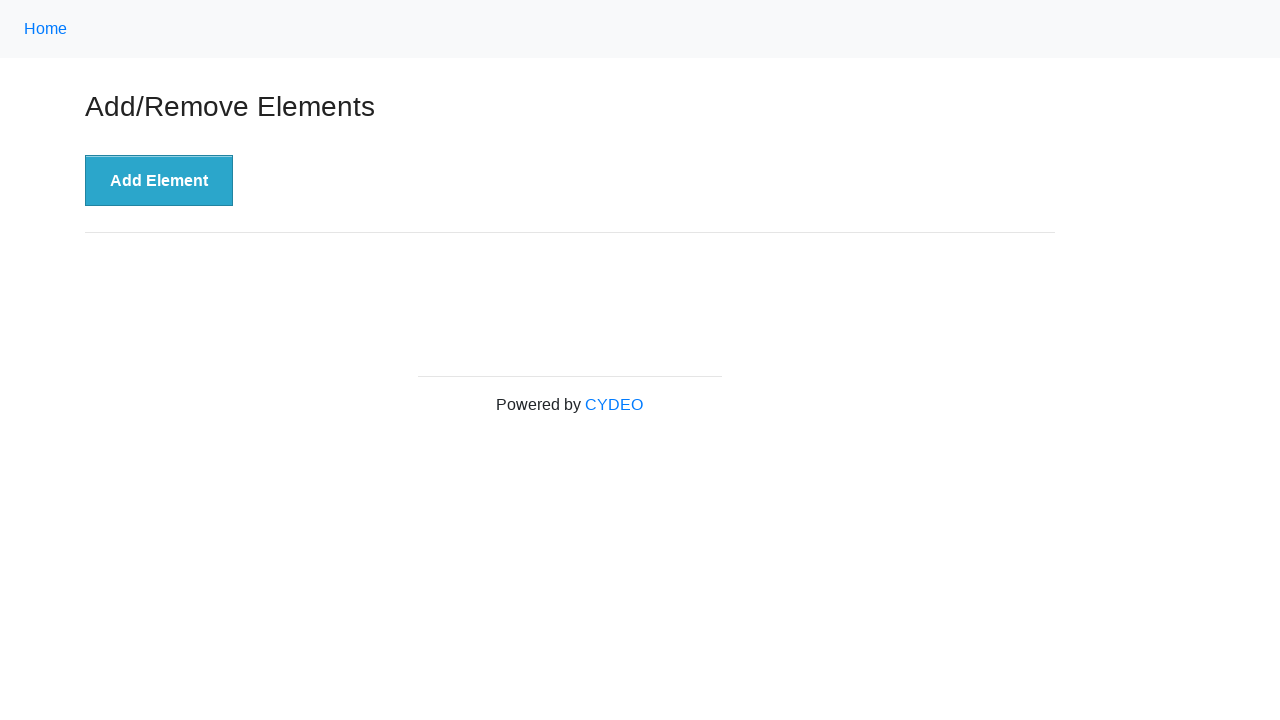

Clicked 'Add Element' button at (159, 181) on button:has-text('Add Element')
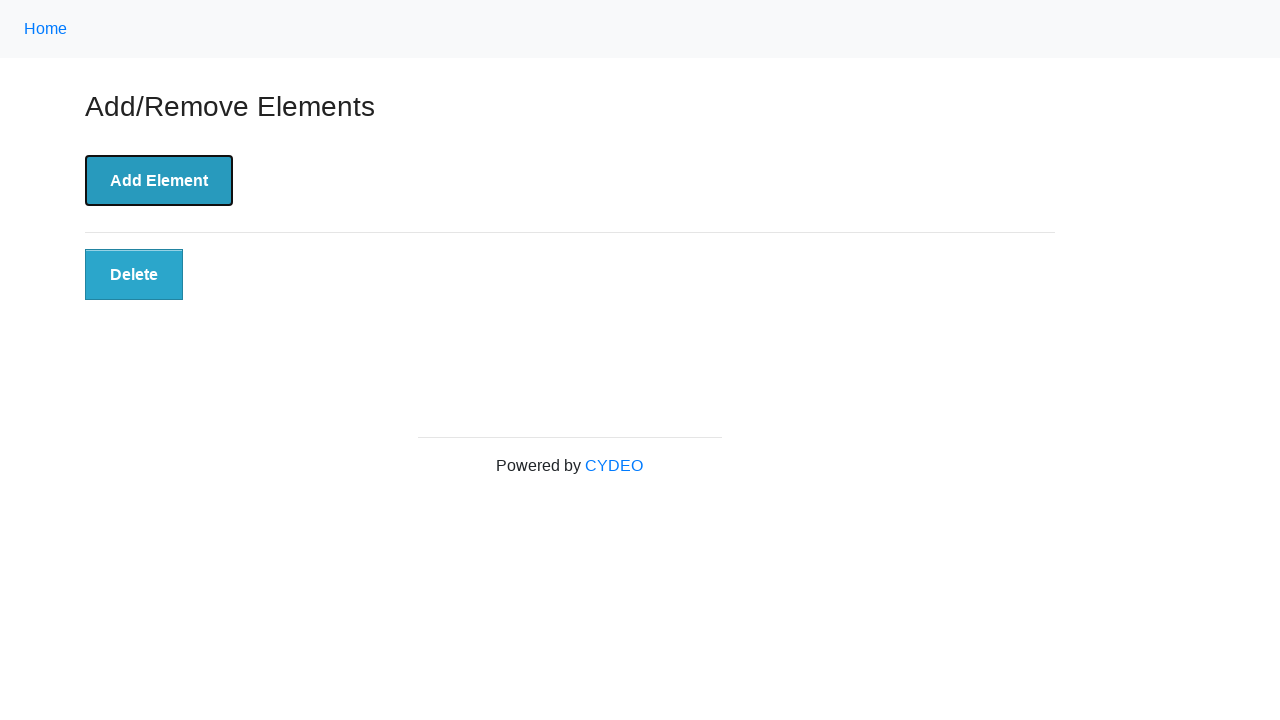

Delete button became visible after adding element
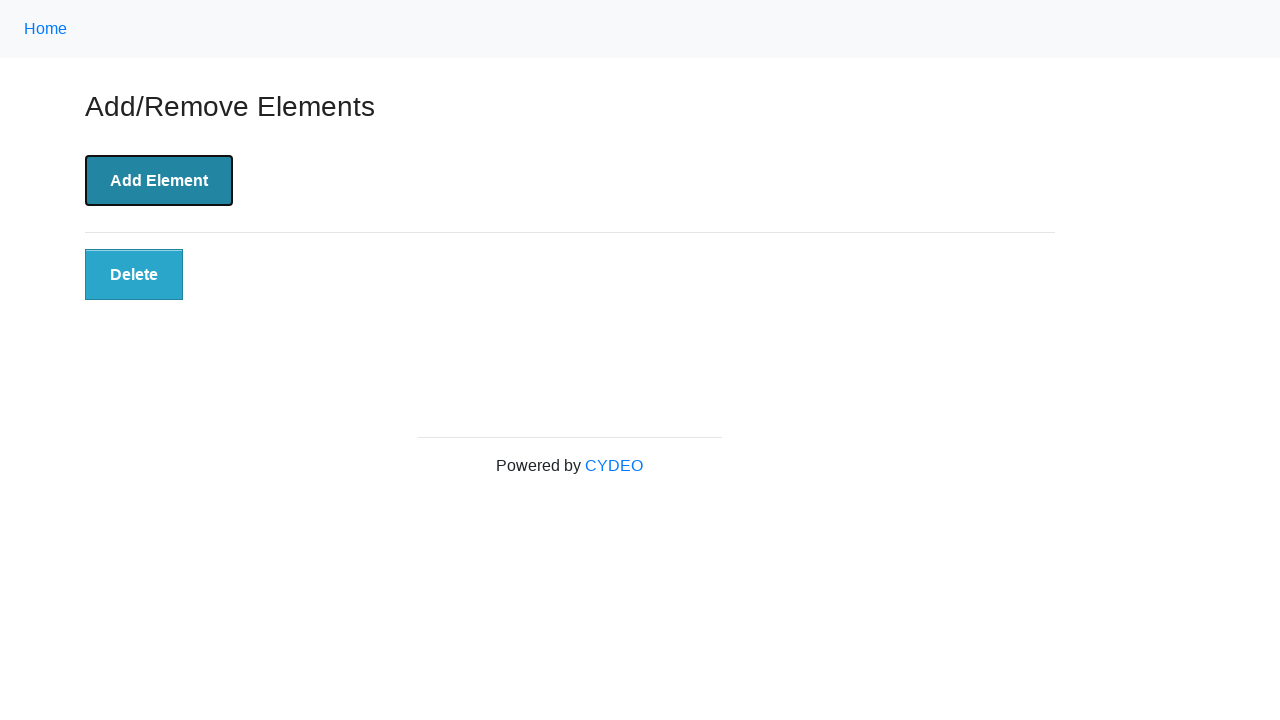

Asserted that Delete button is visible
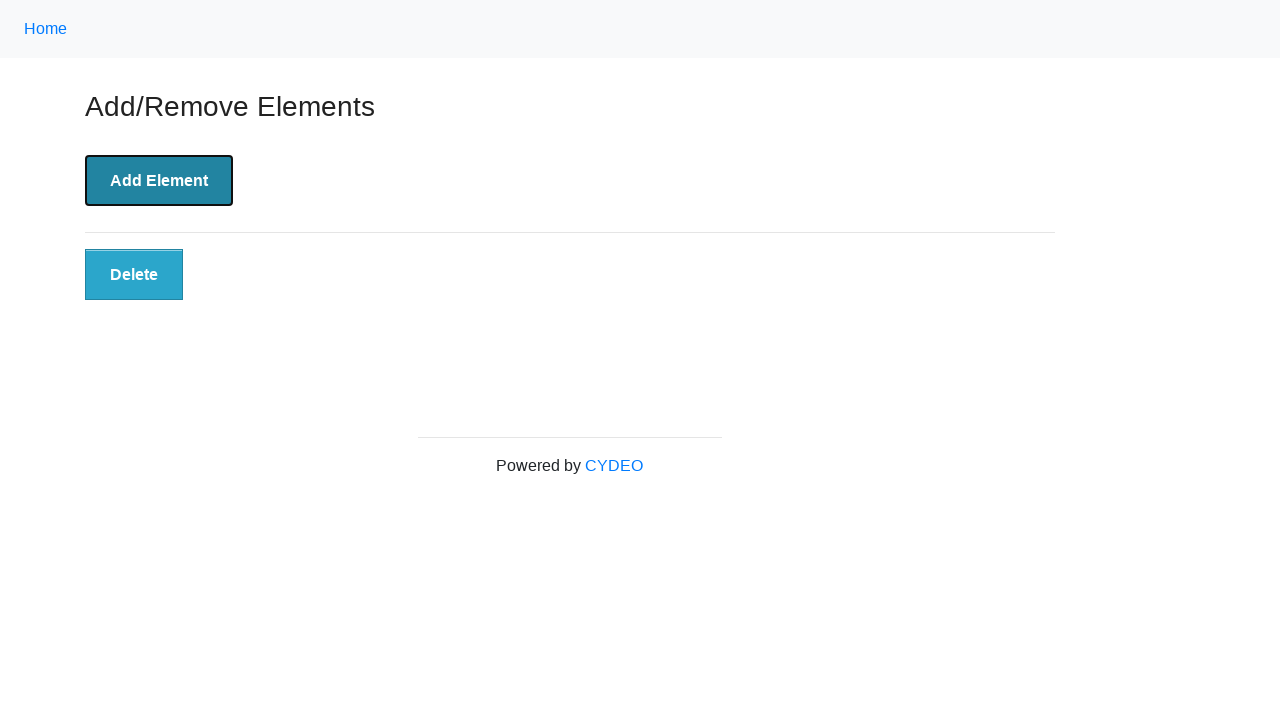

Clicked Delete button at (134, 275) on button:has-text('Delete')
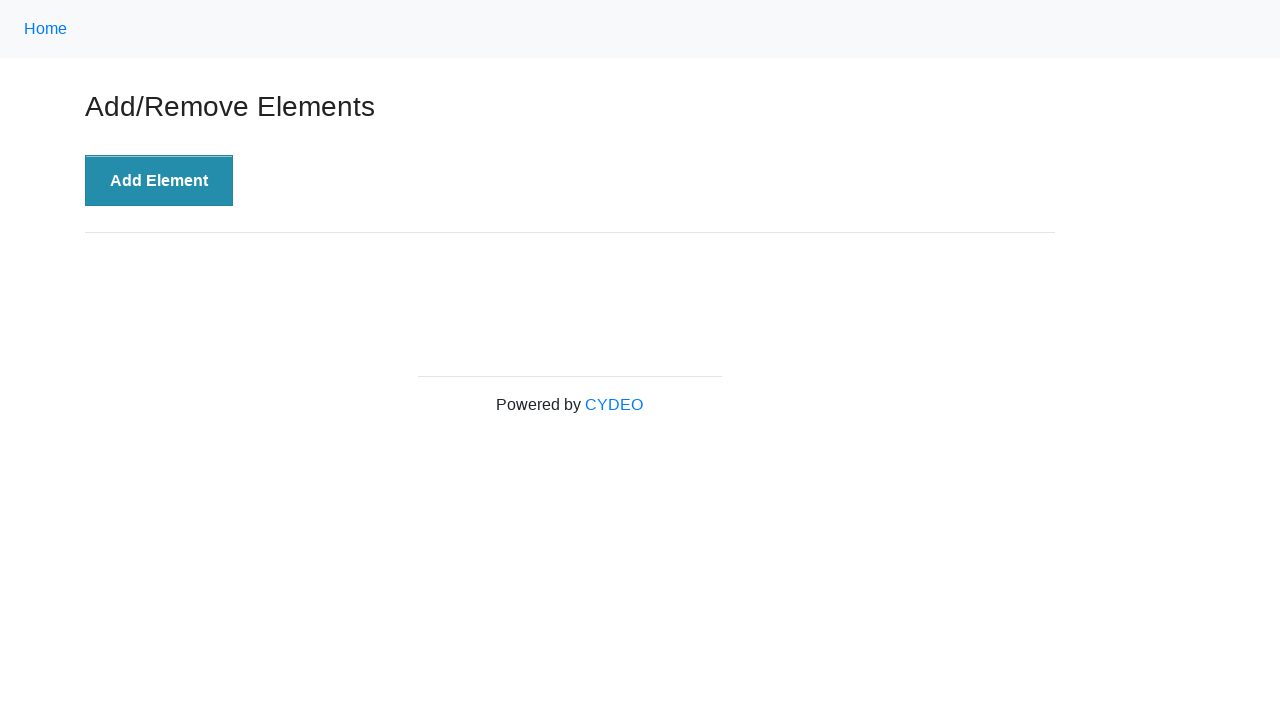

Delete button became hidden after clicking it
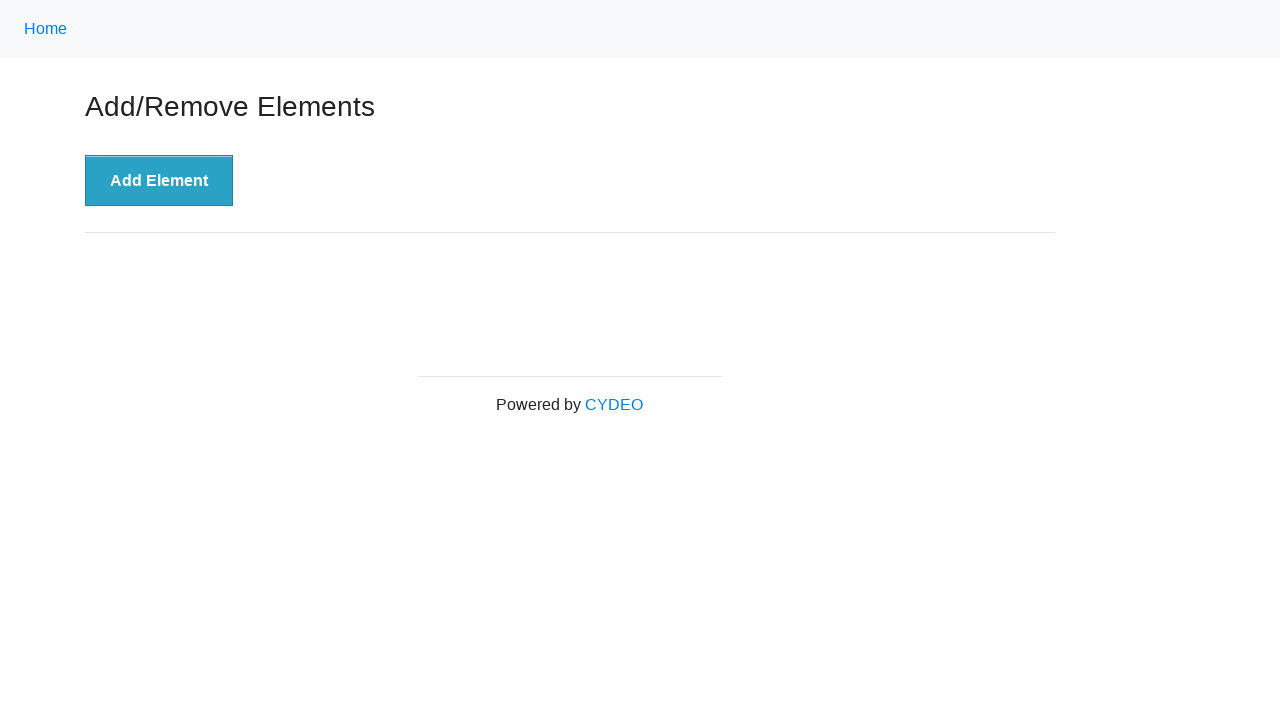

Asserted that Delete button is no longer visible
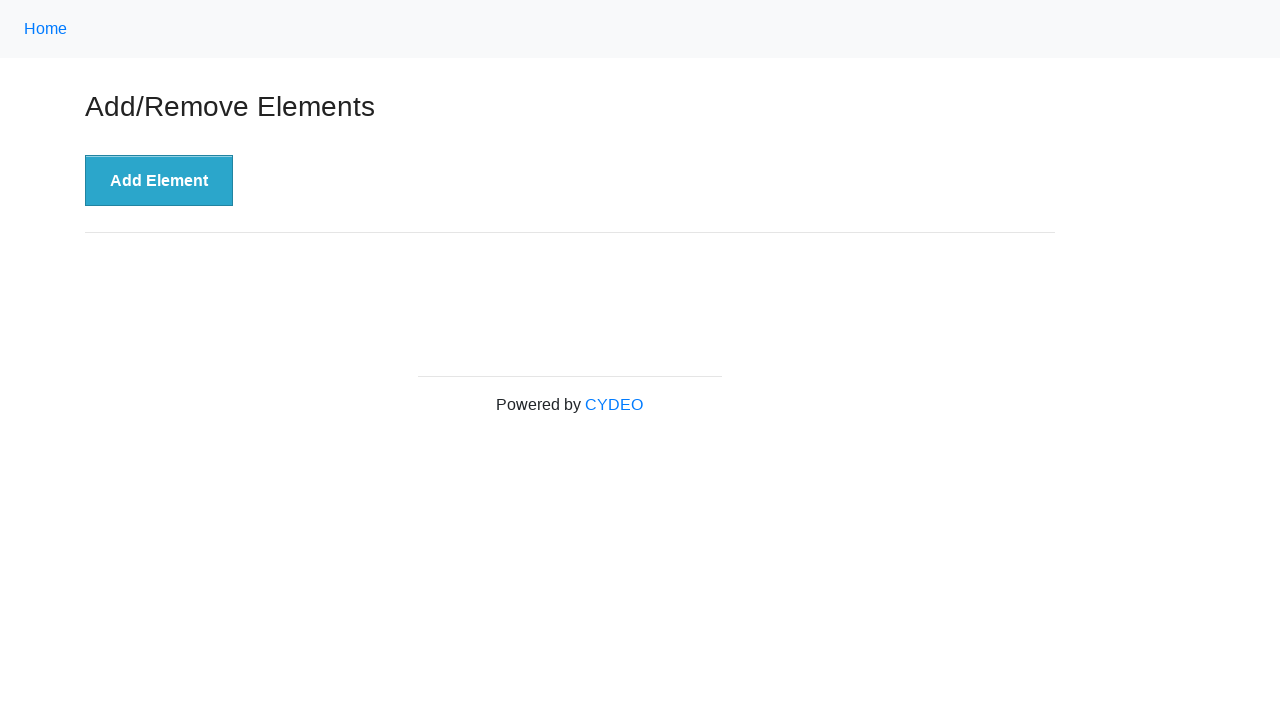

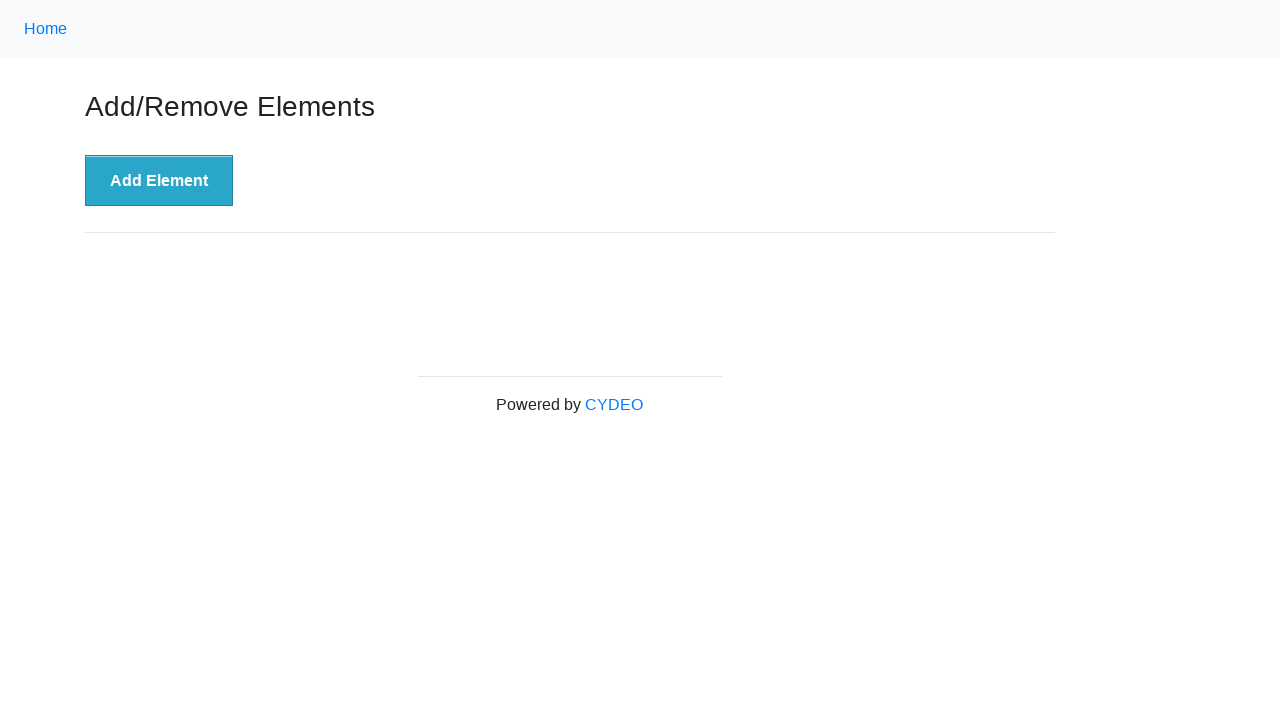